Boundary value test that verifies the first album (/albums/1) and last album (/albums/100) contain expected fields (userId, title).

Starting URL: https://jsonplaceholder.typicode.com/albums/1

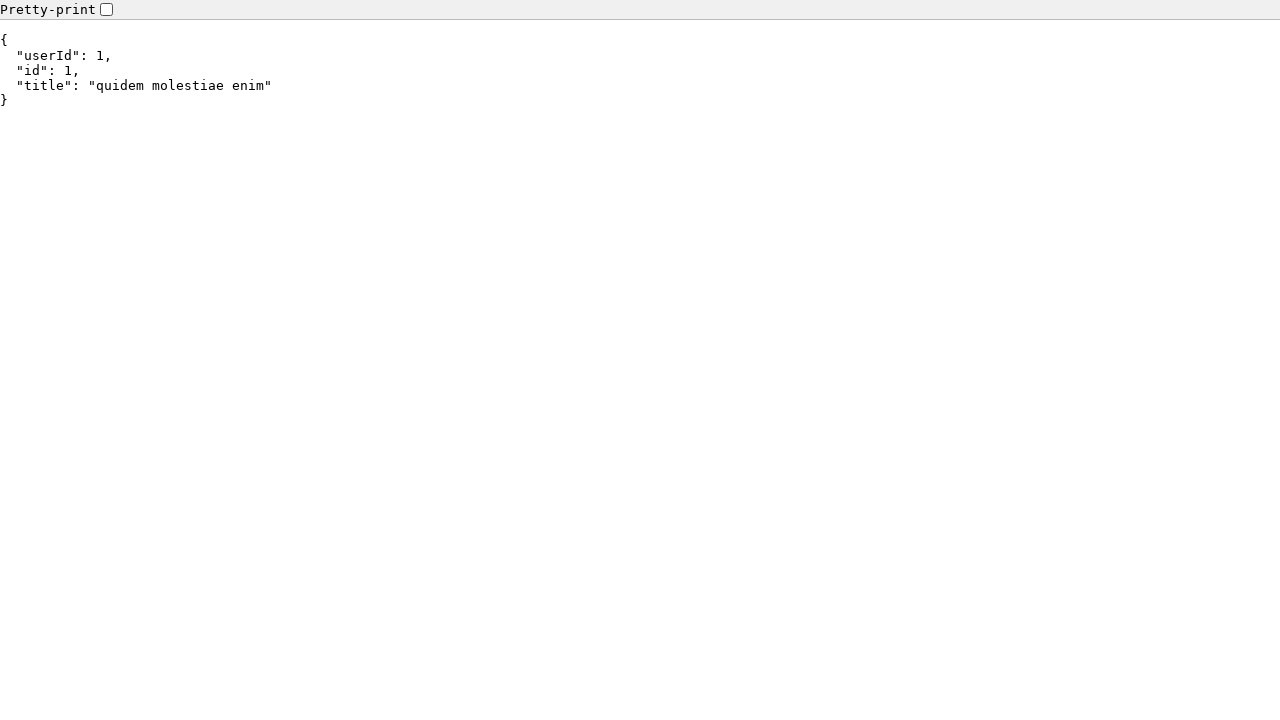

Waited for body element to load on first album (/albums/1)
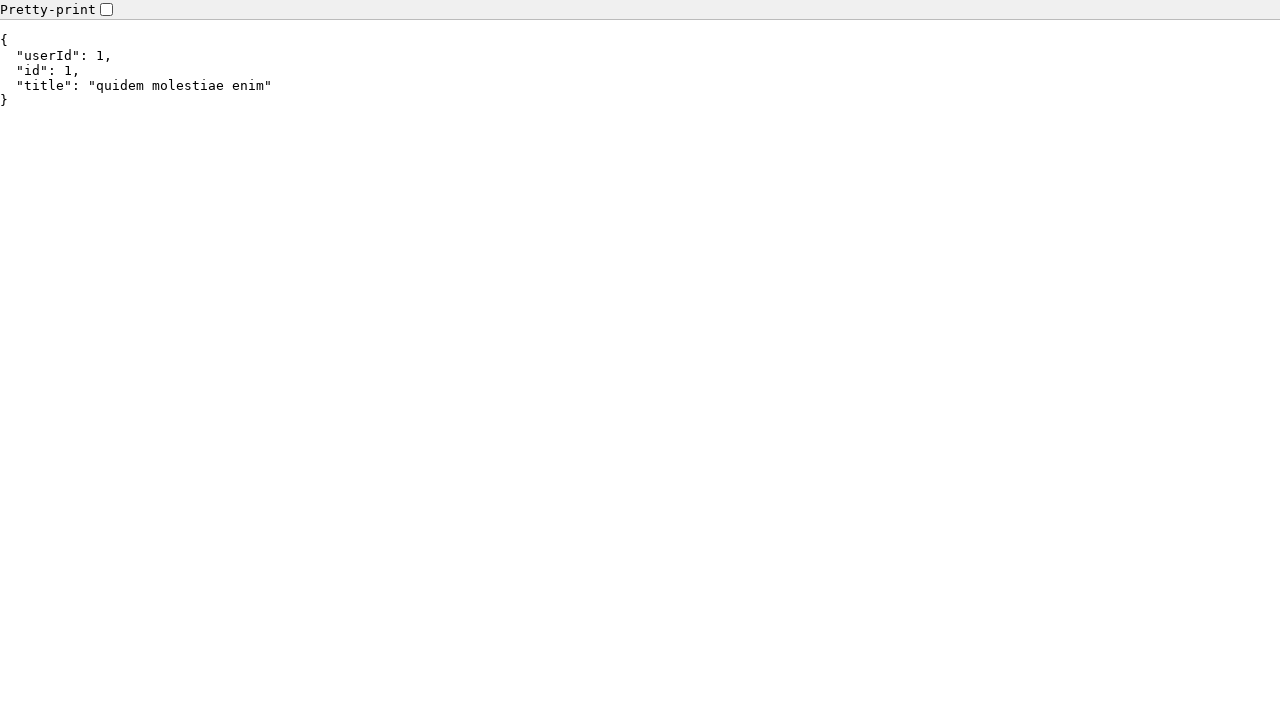

Retrieved page content from first album
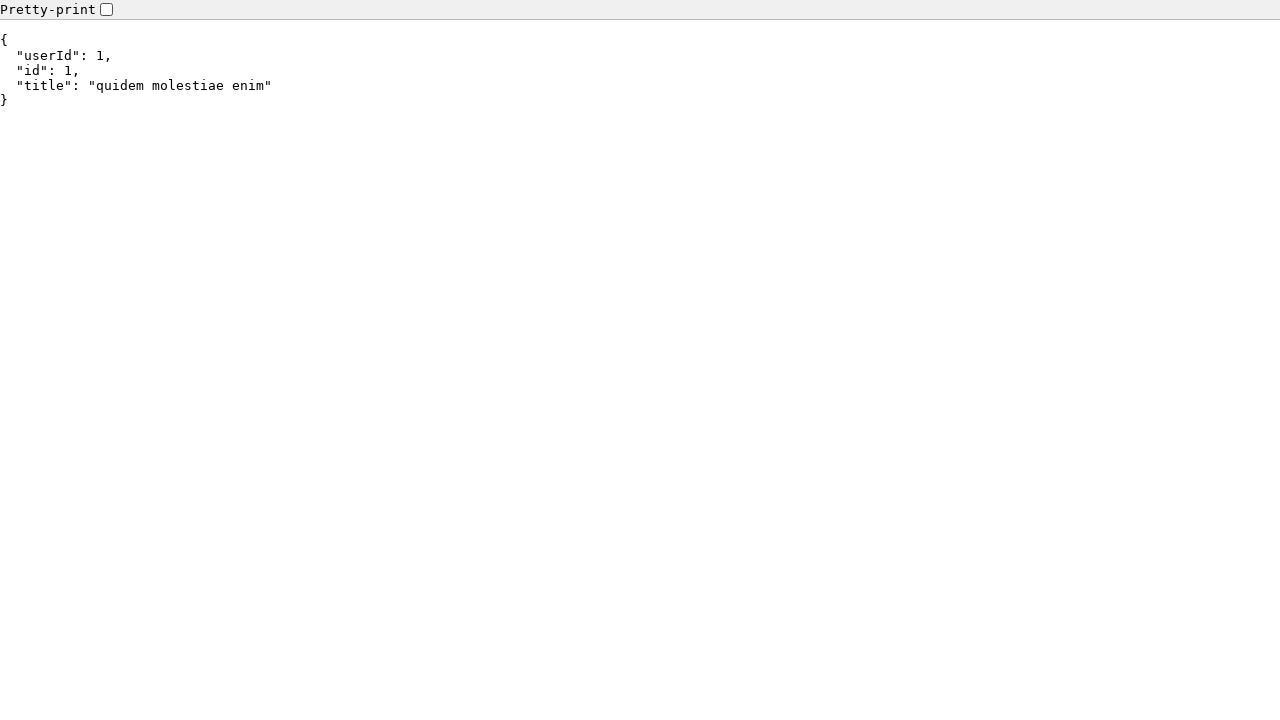

Verified 'userId' field exists in first album
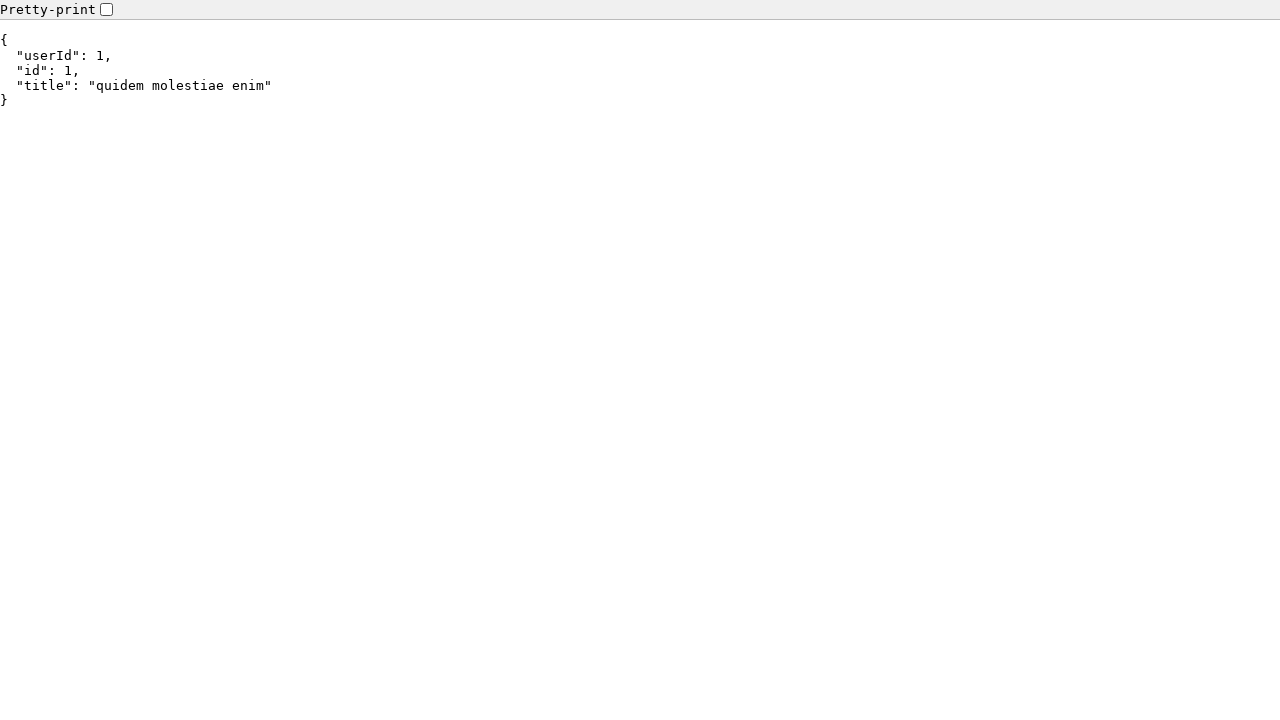

Verified 'title' field exists in first album
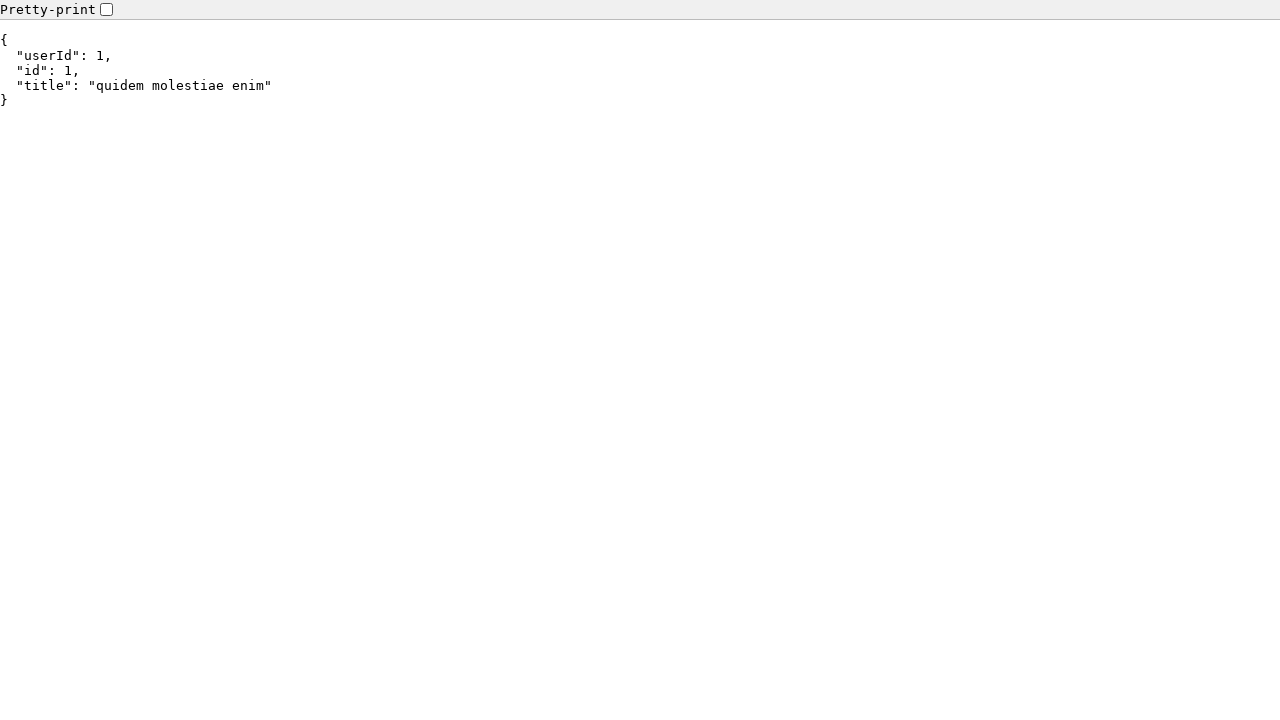

Navigated to last album endpoint (/albums/100)
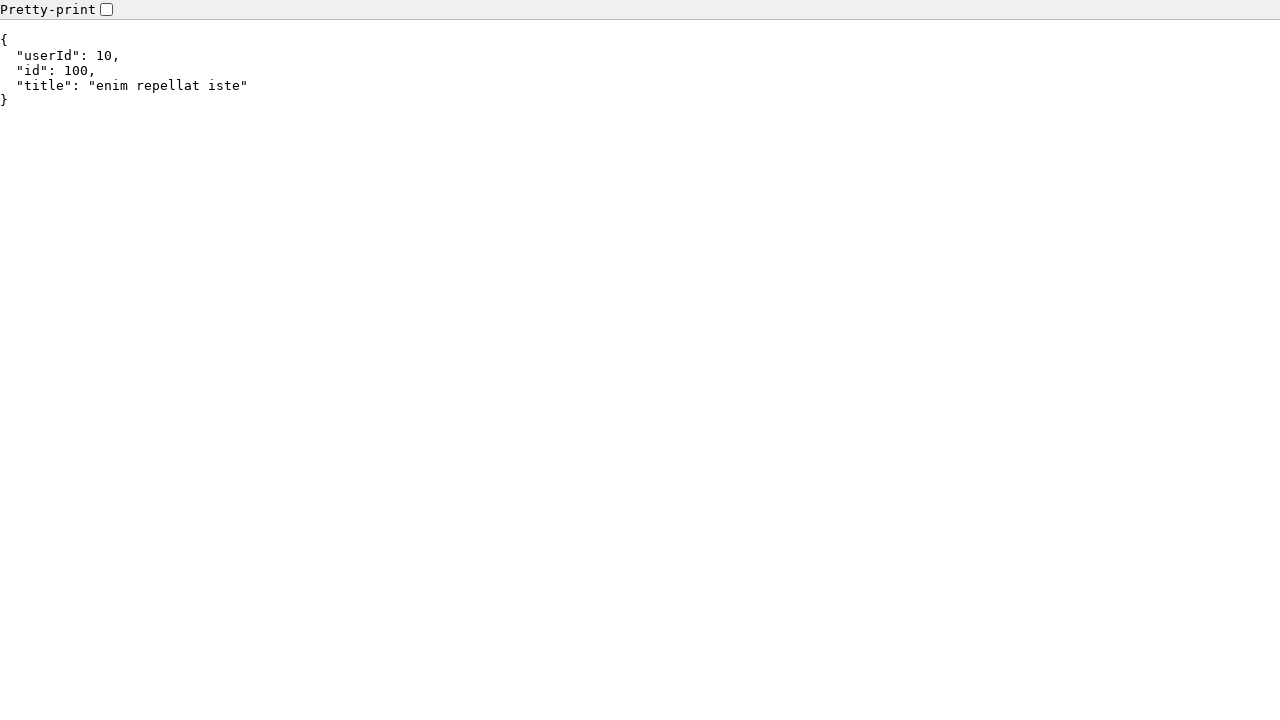

Waited for body element to load on last album (/albums/100)
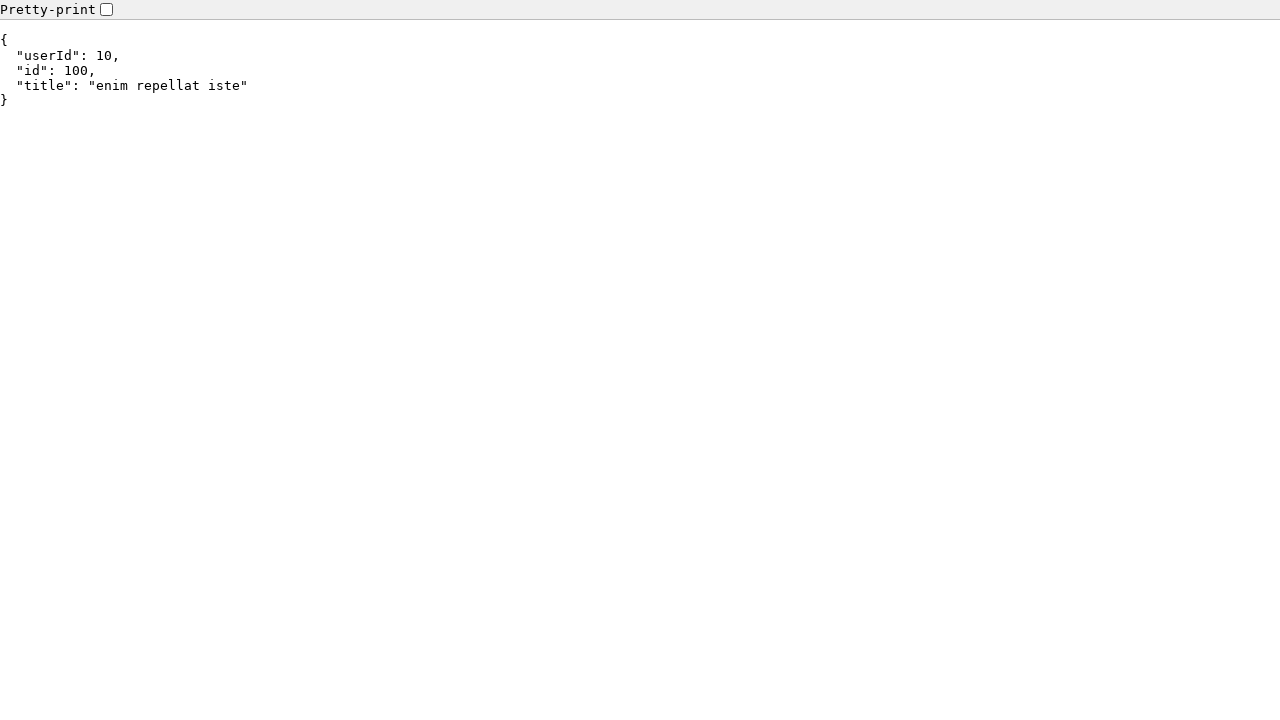

Retrieved page content from last album
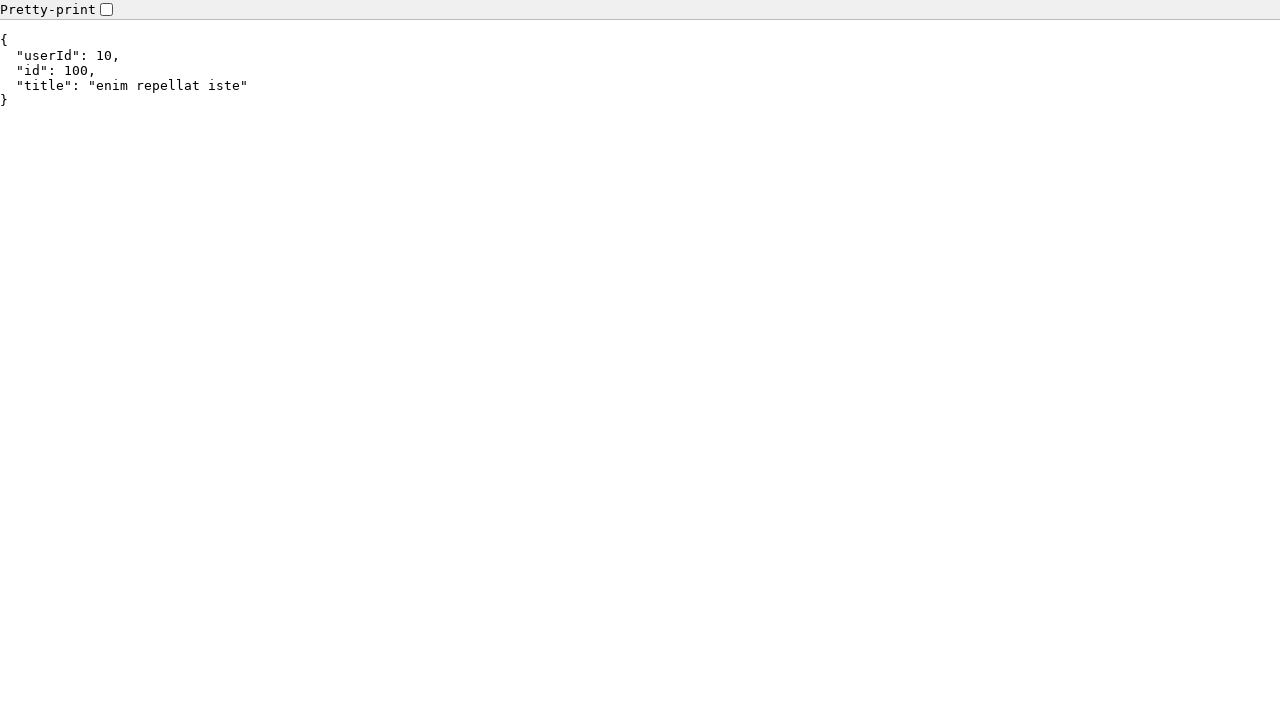

Verified 'userId' field exists in last album
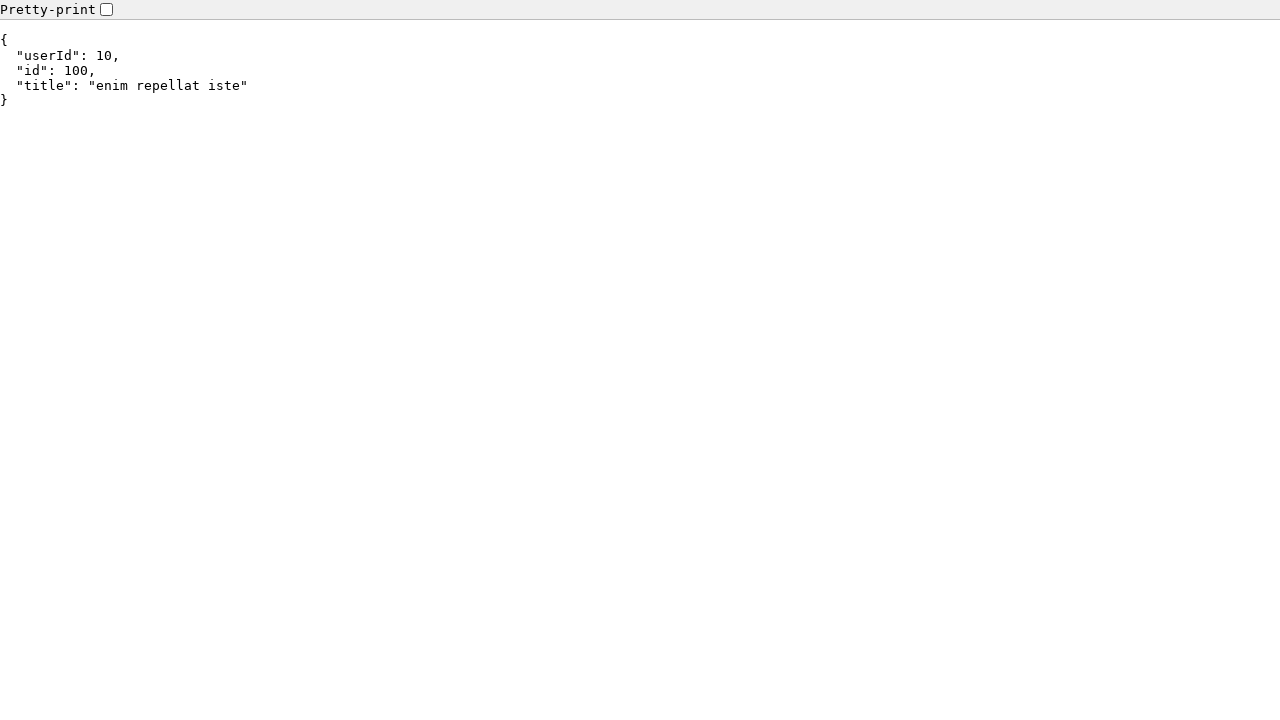

Verified 'title' field exists in last album
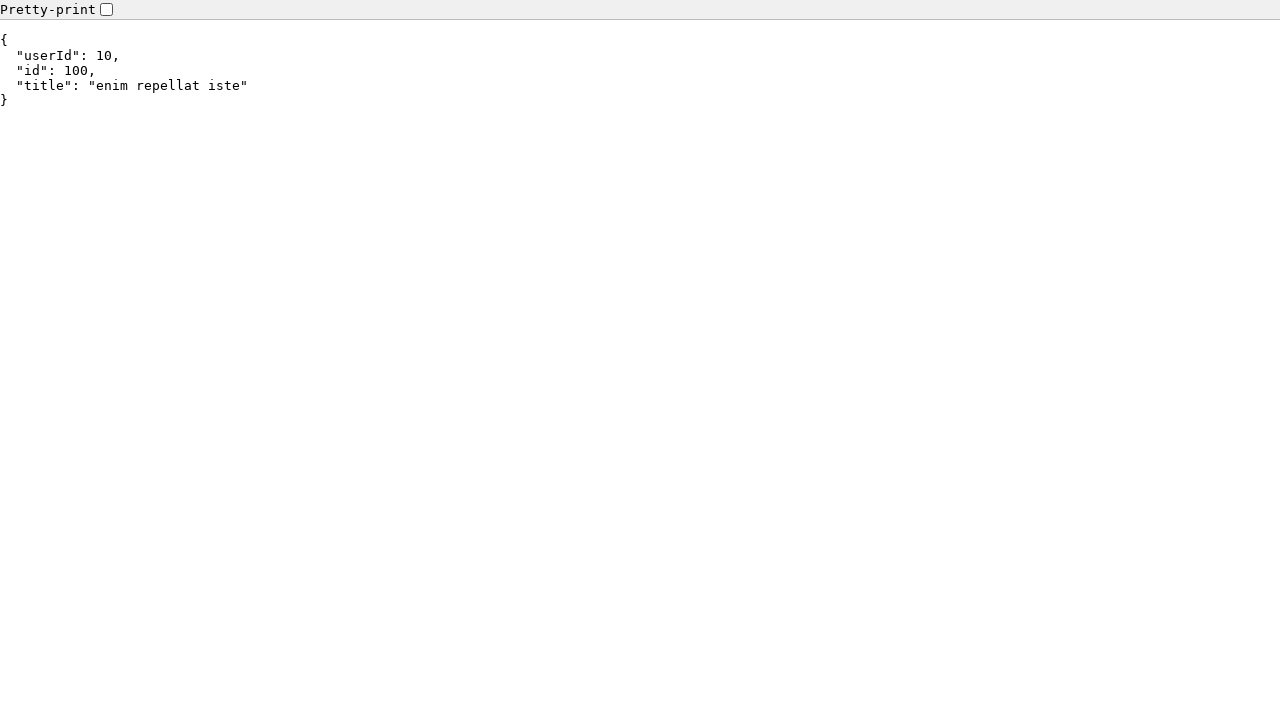

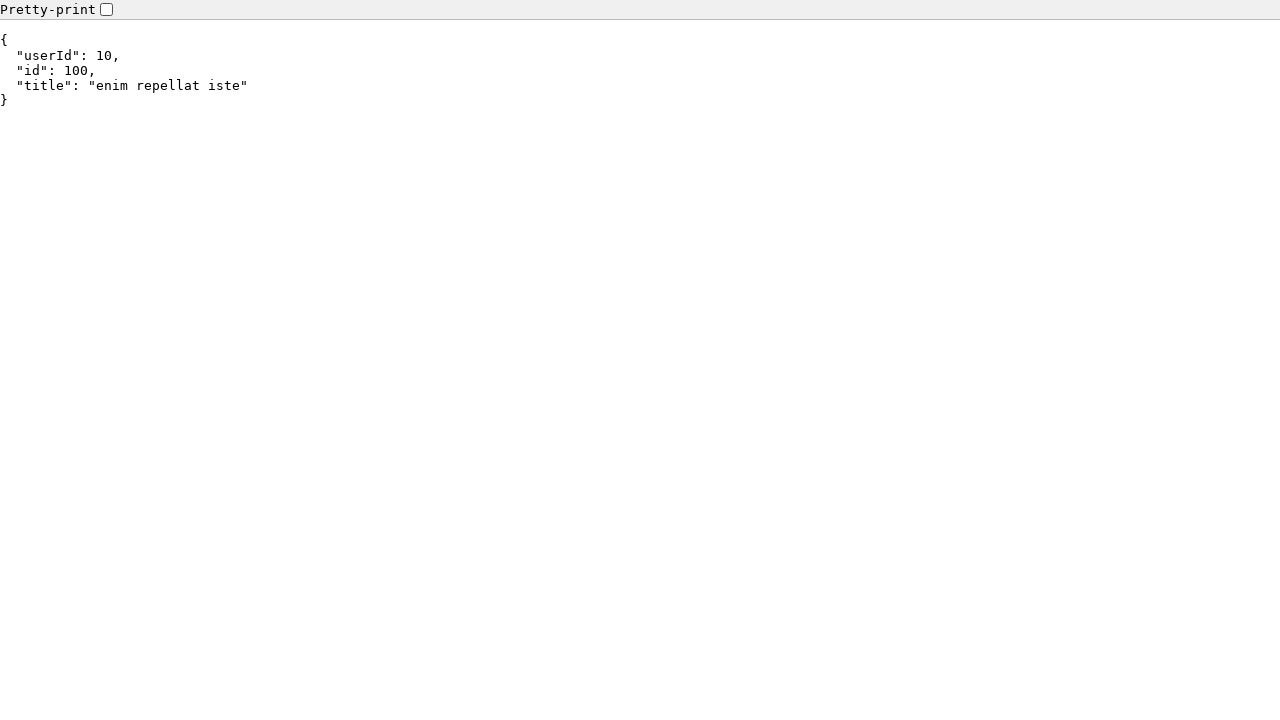